Tests Hacker News search functionality by searching for "selenium" and verifying results contain the search term

Starting URL: https://news.ycombinator.com

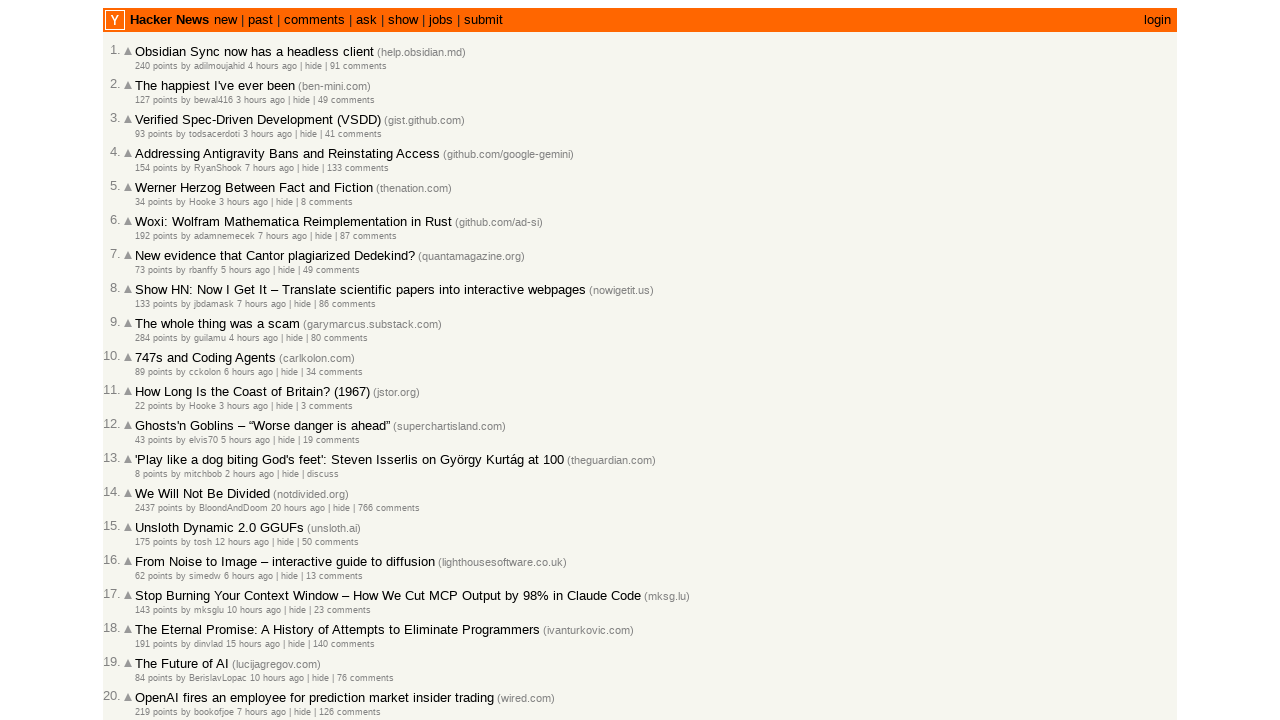

Filled search box with 'selenium' on input[name='q']
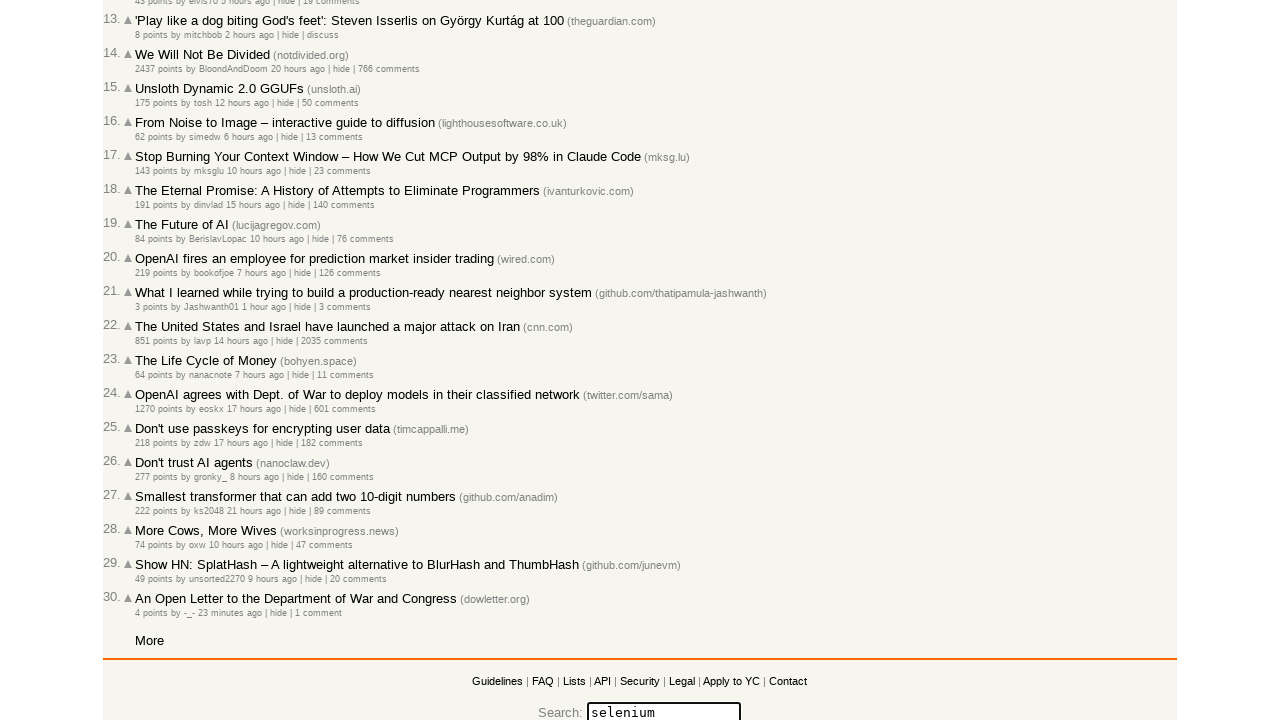

Pressed Enter to submit search query on input[name='q']
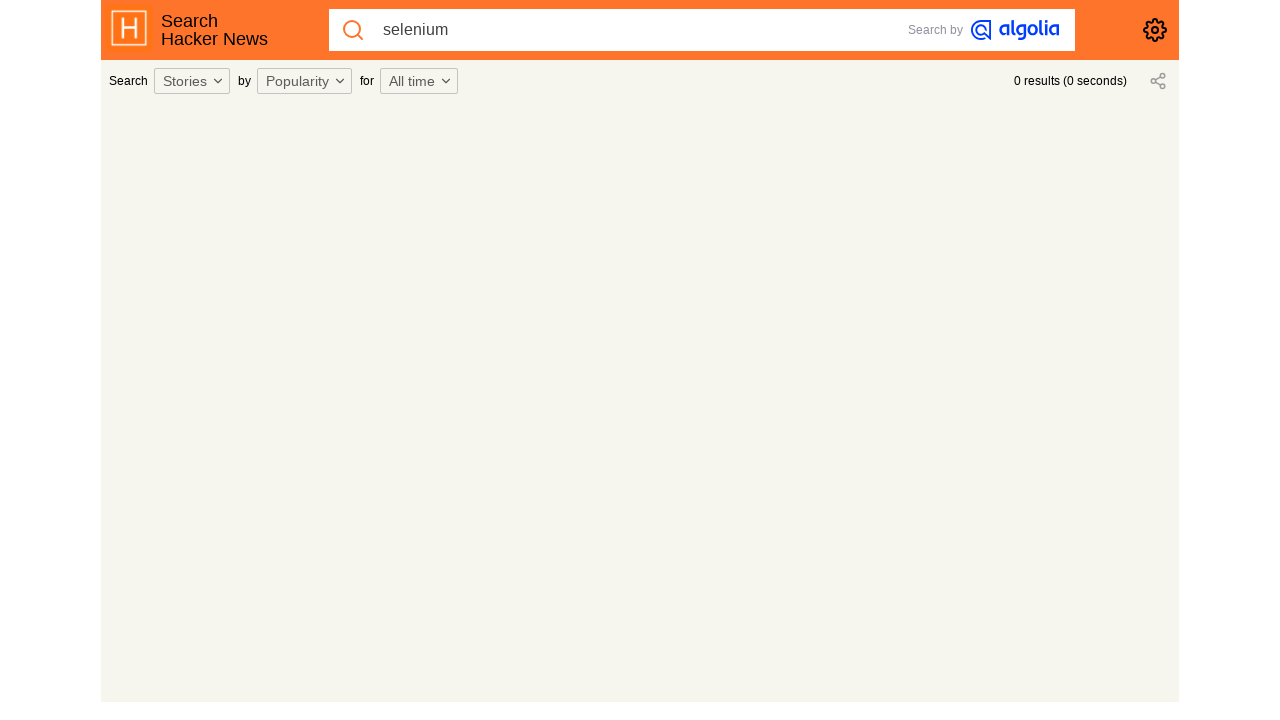

Search results loaded successfully
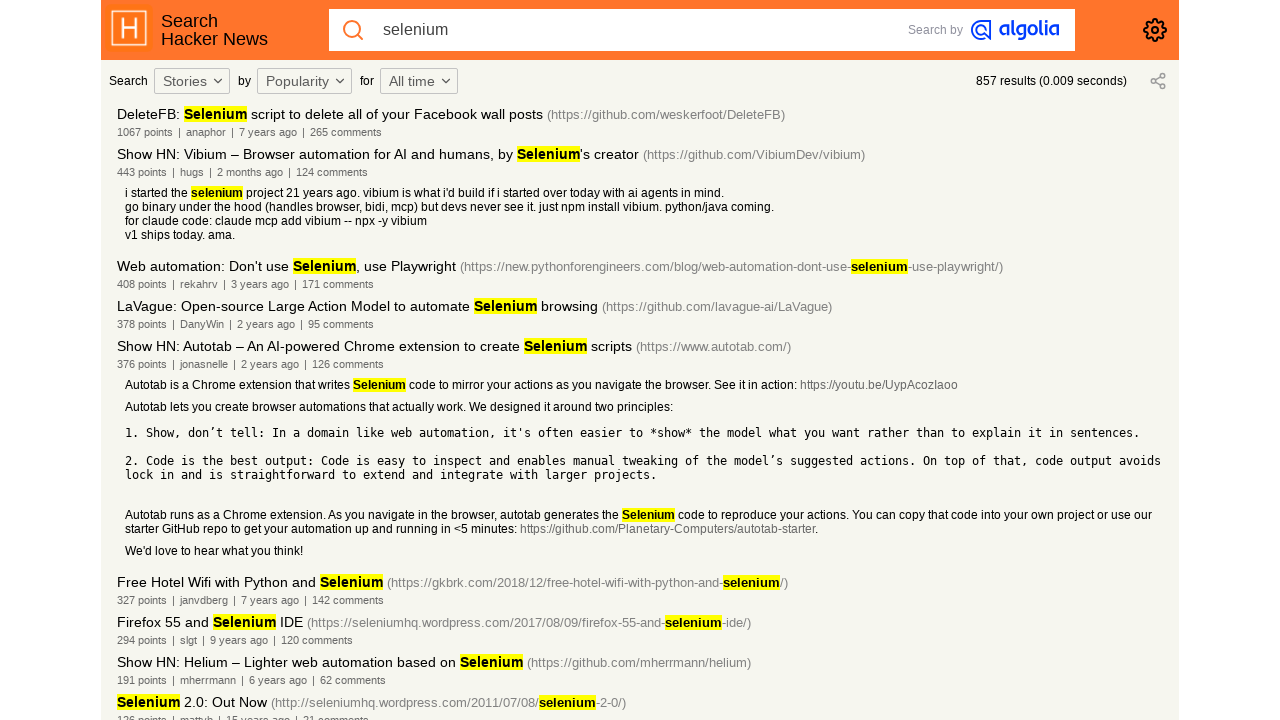

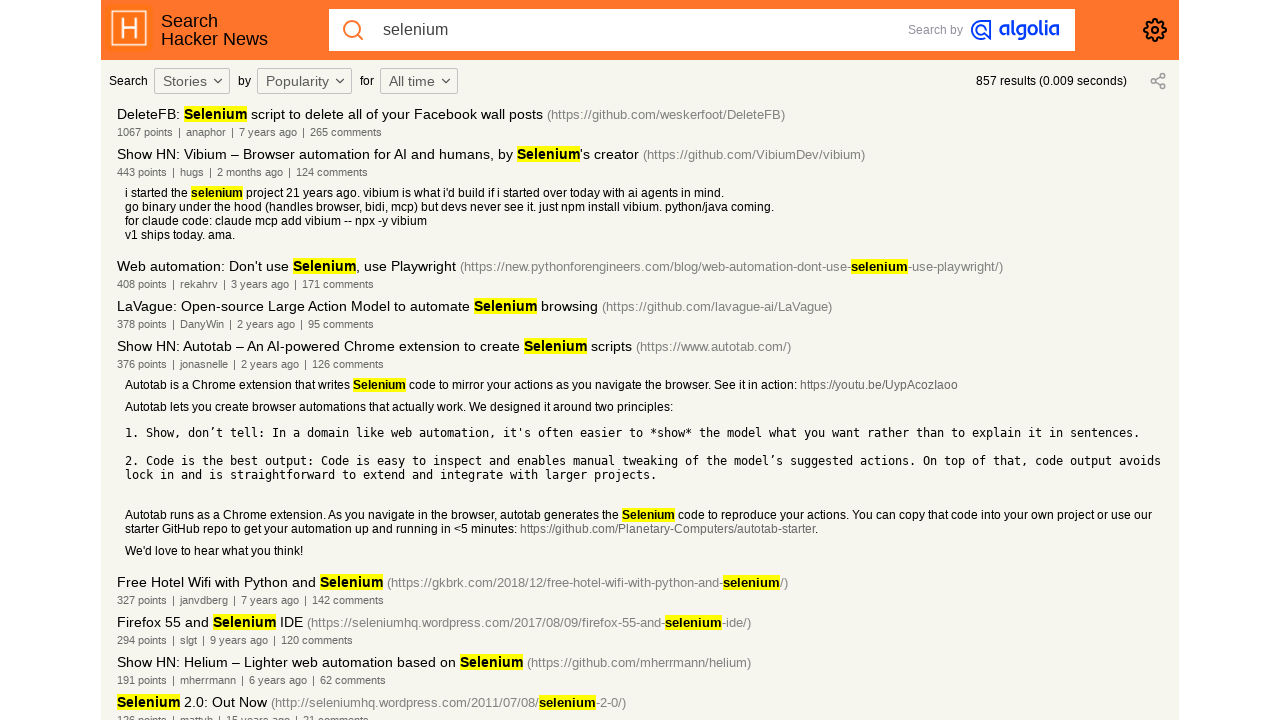